Tests pagination functionality by clicking on different page numbers and verifying they become active

Starting URL: https://www.jqueryscript.net/demo/CRUD-Data-Grid-Plugin-jQuery-Quickgrid/

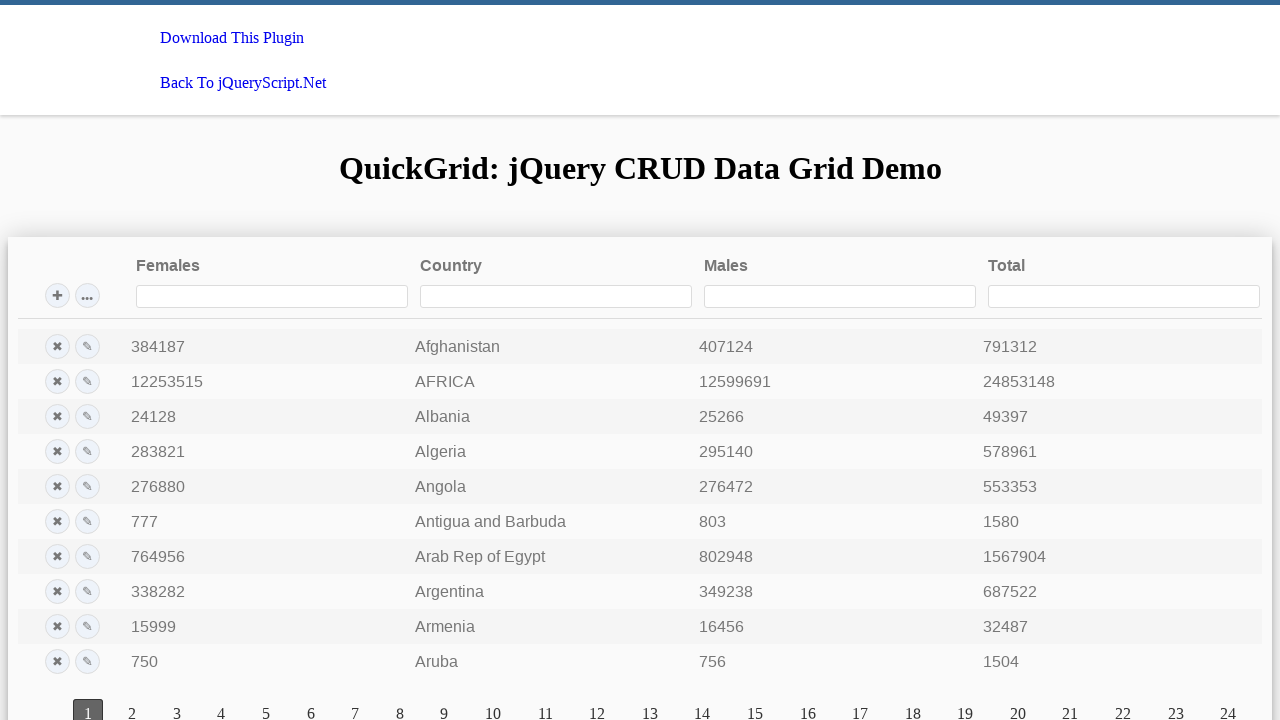

Clicked on page 5 pagination link at (266, 706) on xpath=//a[@class='qgrd-pagination-page-link' and text()='5']
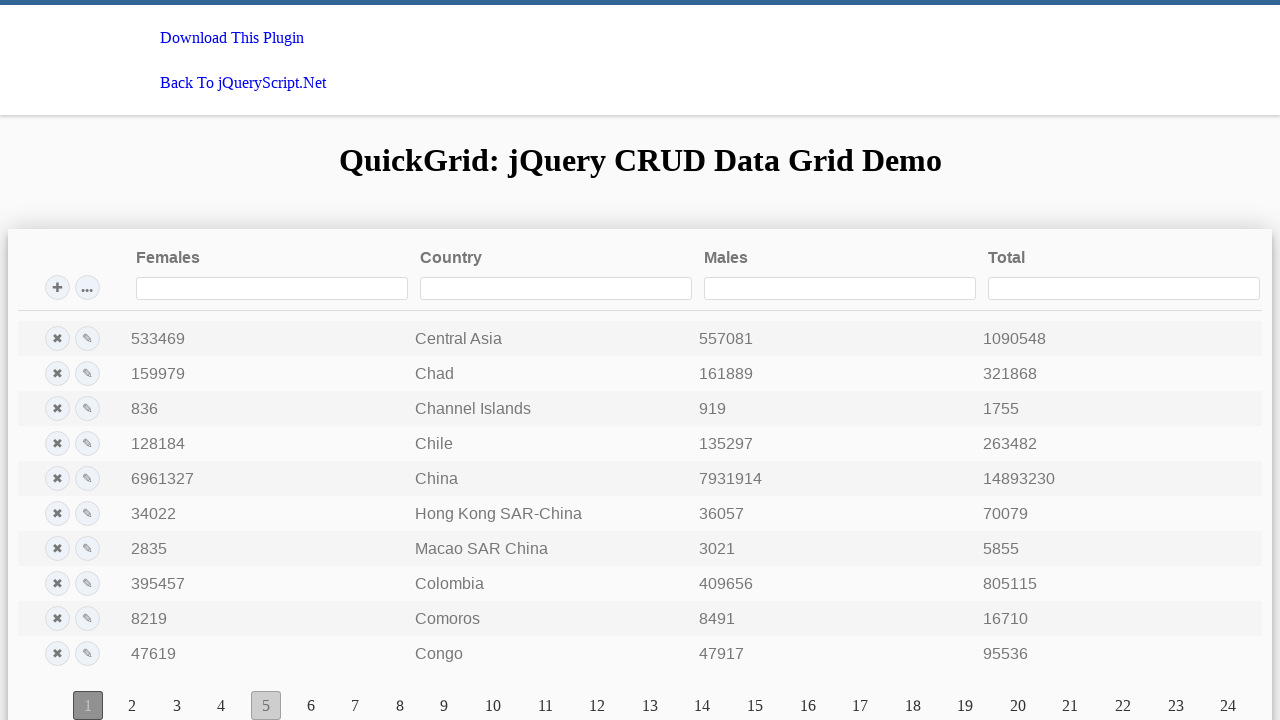

Verified page 5 is now active
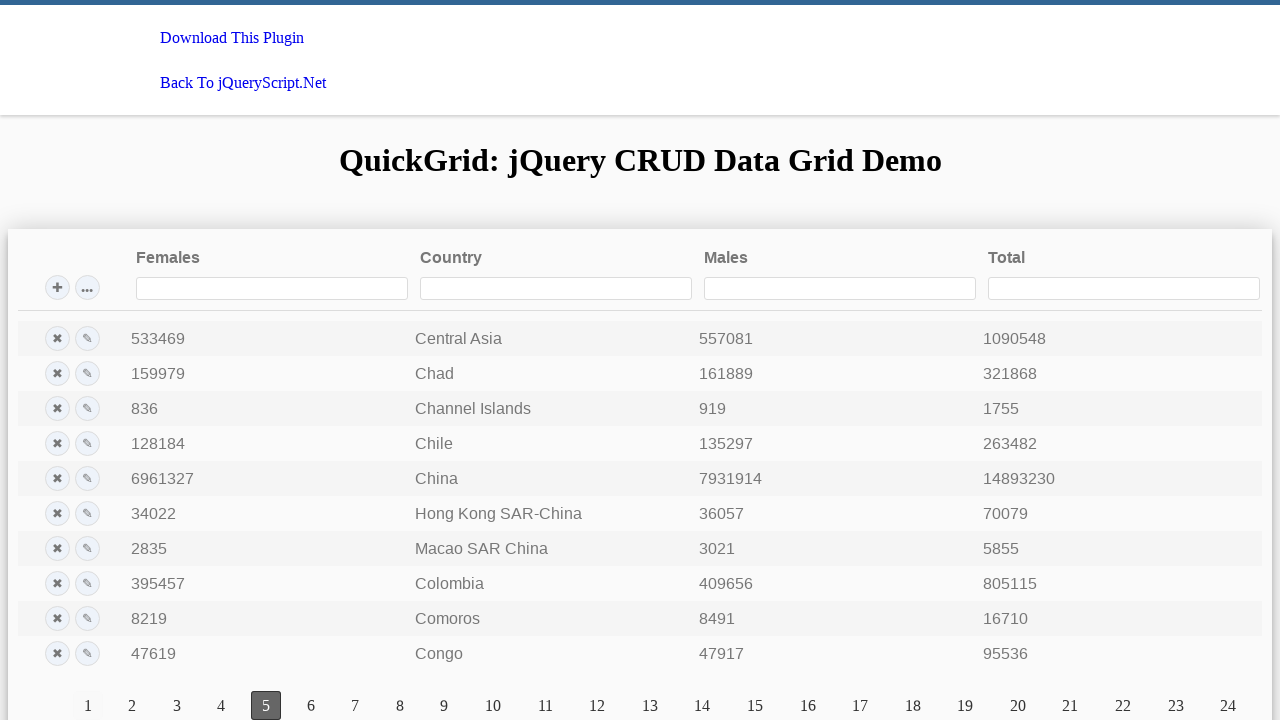

Clicked on page 10 pagination link at (493, 706) on xpath=//a[@class='qgrd-pagination-page-link' and text()='10']
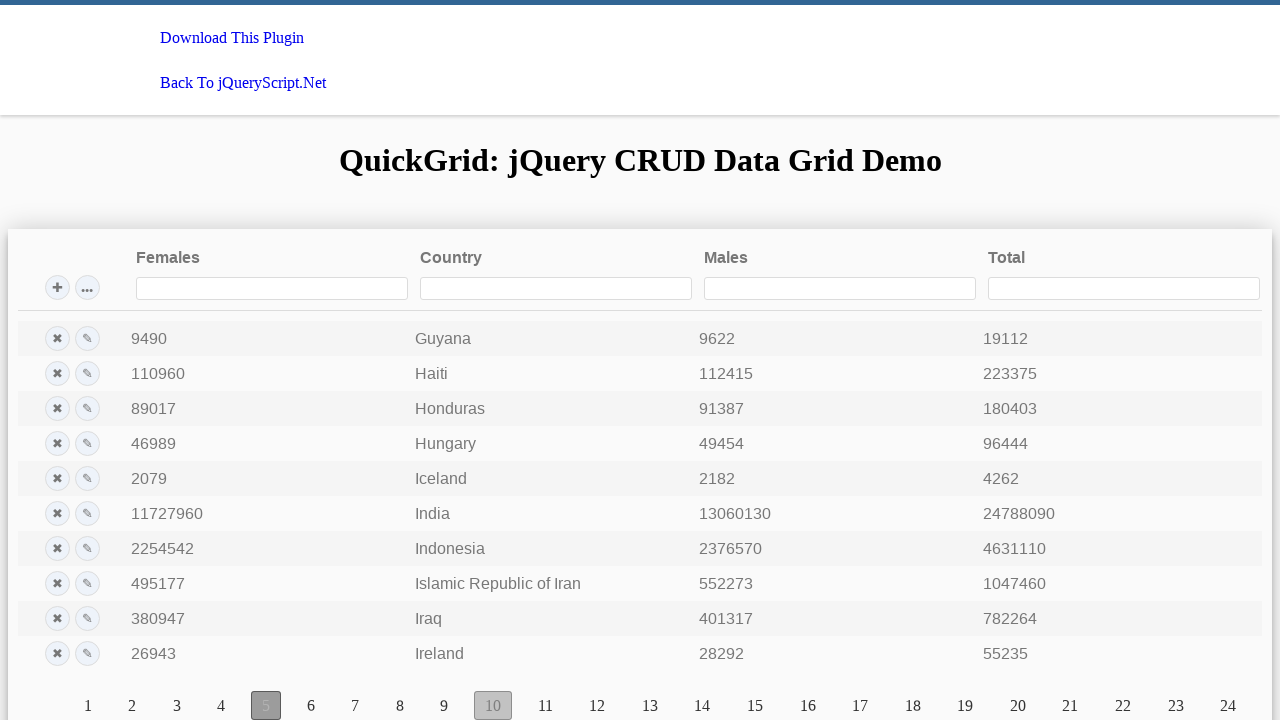

Verified page 10 is now active
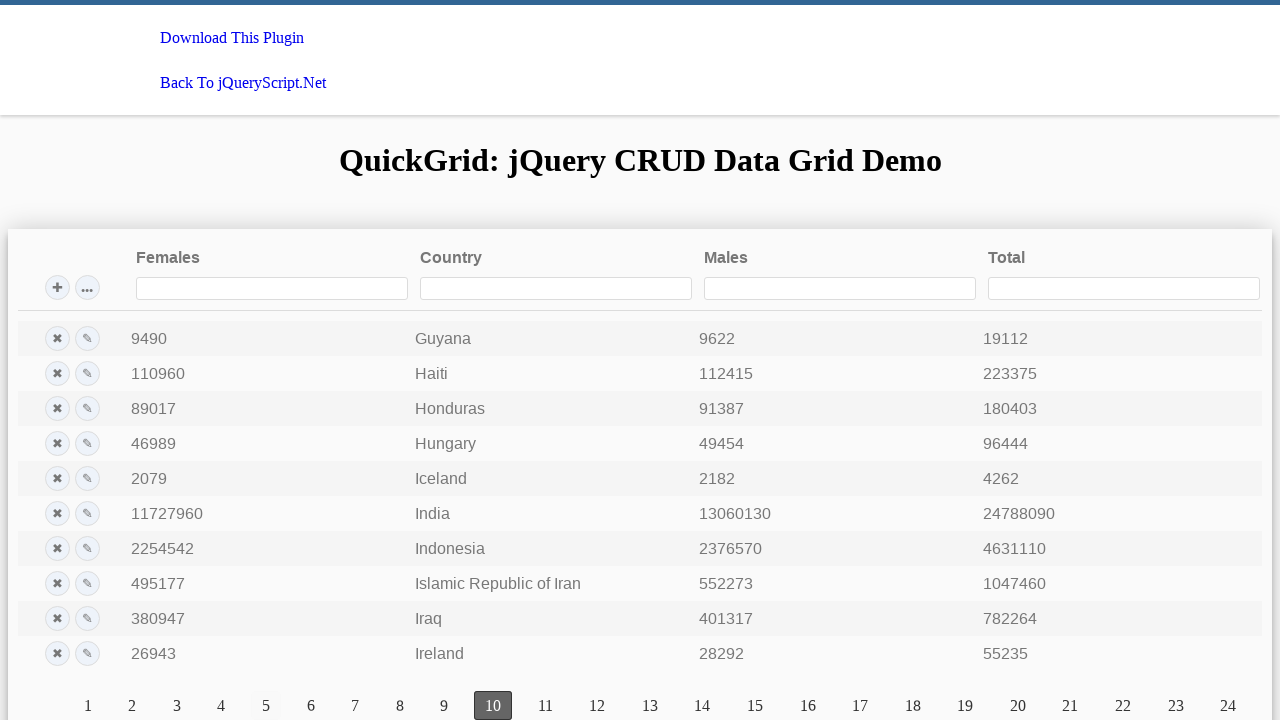

Clicked on page 15 pagination link at (755, 706) on xpath=//a[@class='qgrd-pagination-page-link' and text()='15']
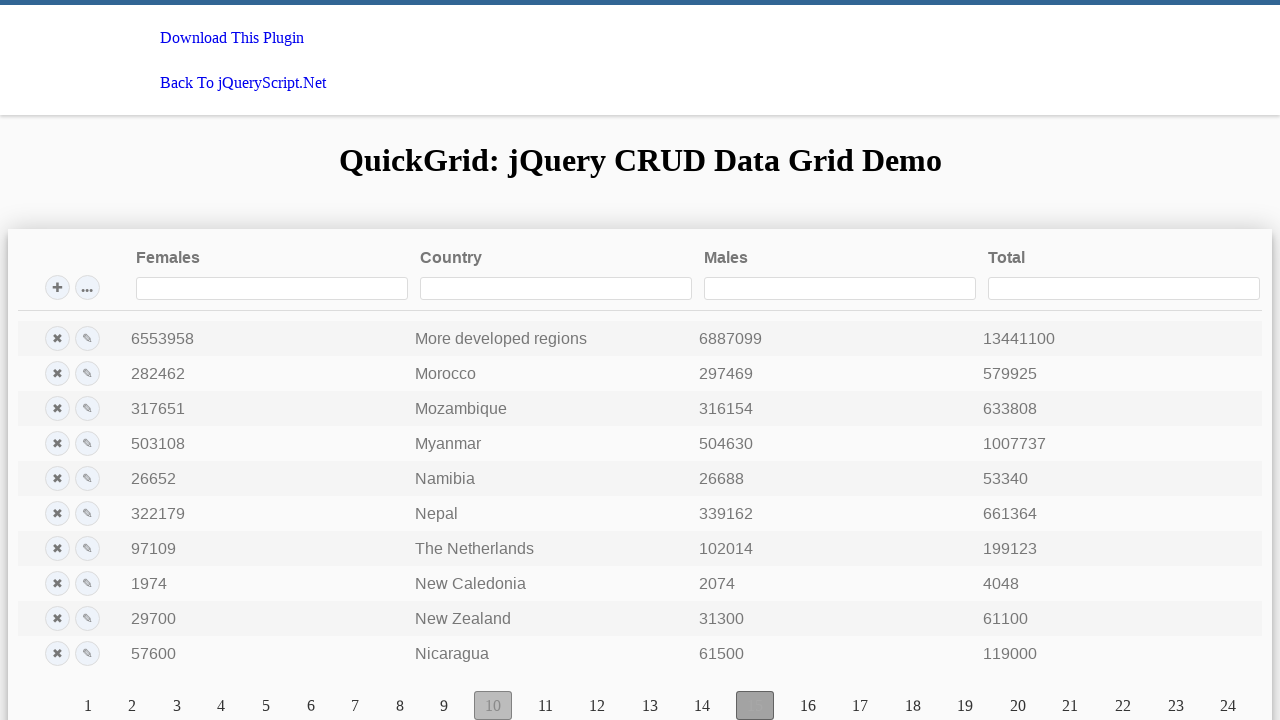

Verified page 15 is now active
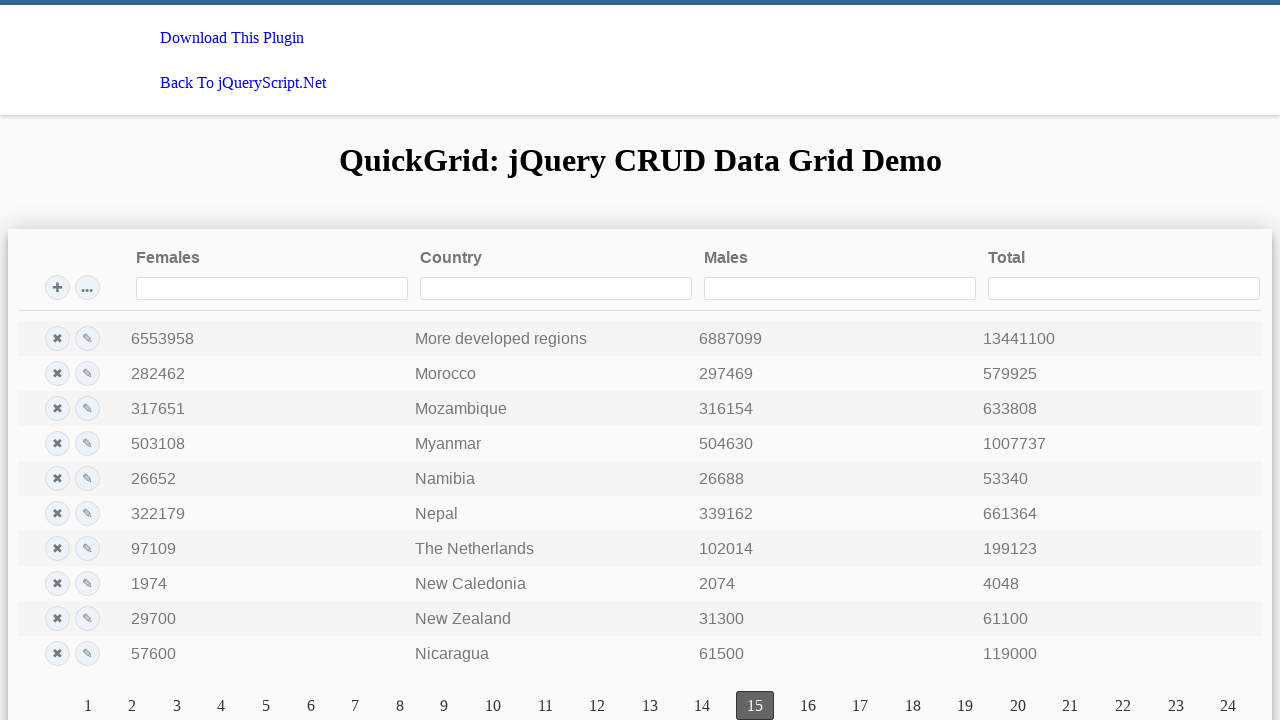

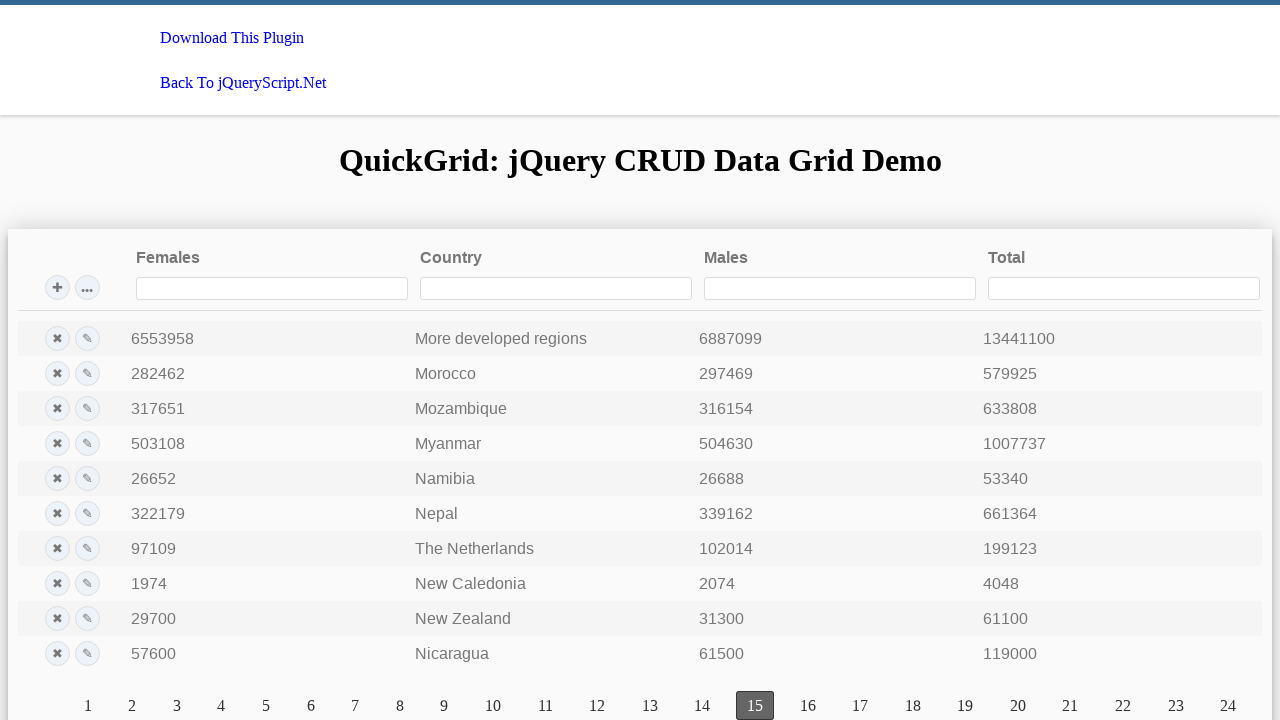